Tests basic browser navigation functionality by visiting a page, navigating to another page, then using back, refresh, and forward browser controls

Starting URL: https://rahulshettyacademy.com/

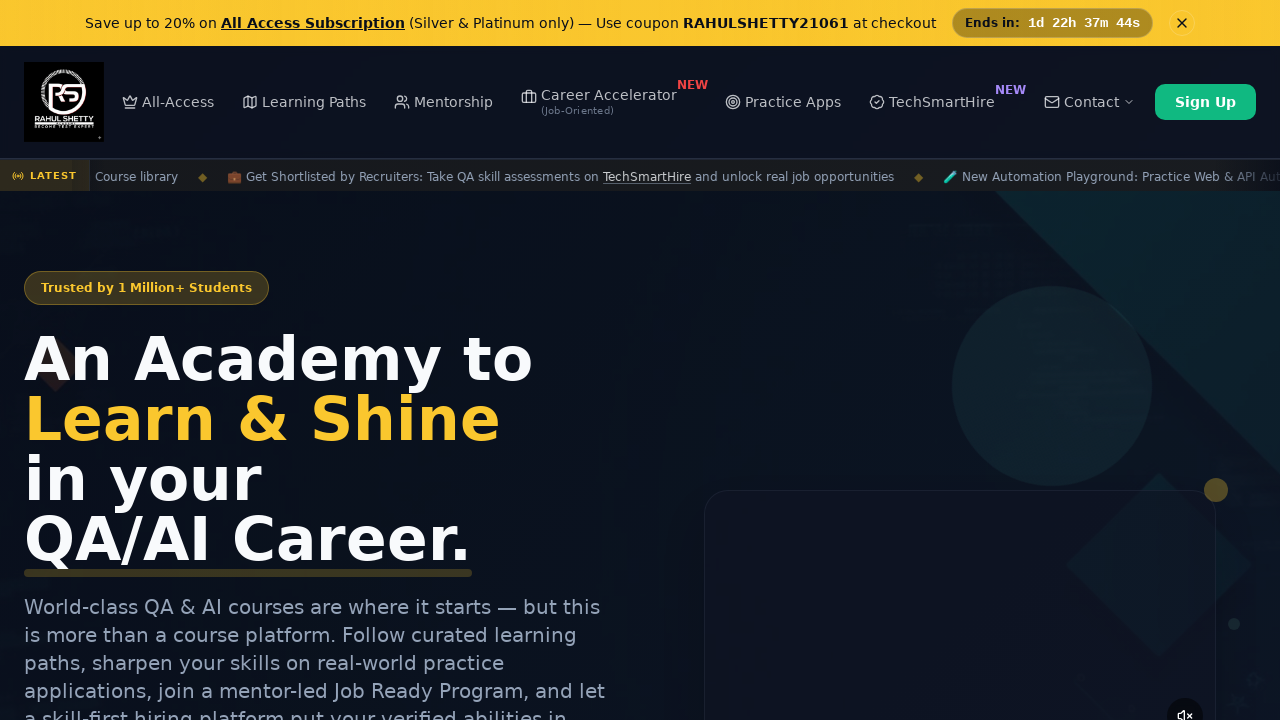

Navigated to Selenium practice page at https://rahulshettyacademy.com/seleniumPractise/#/
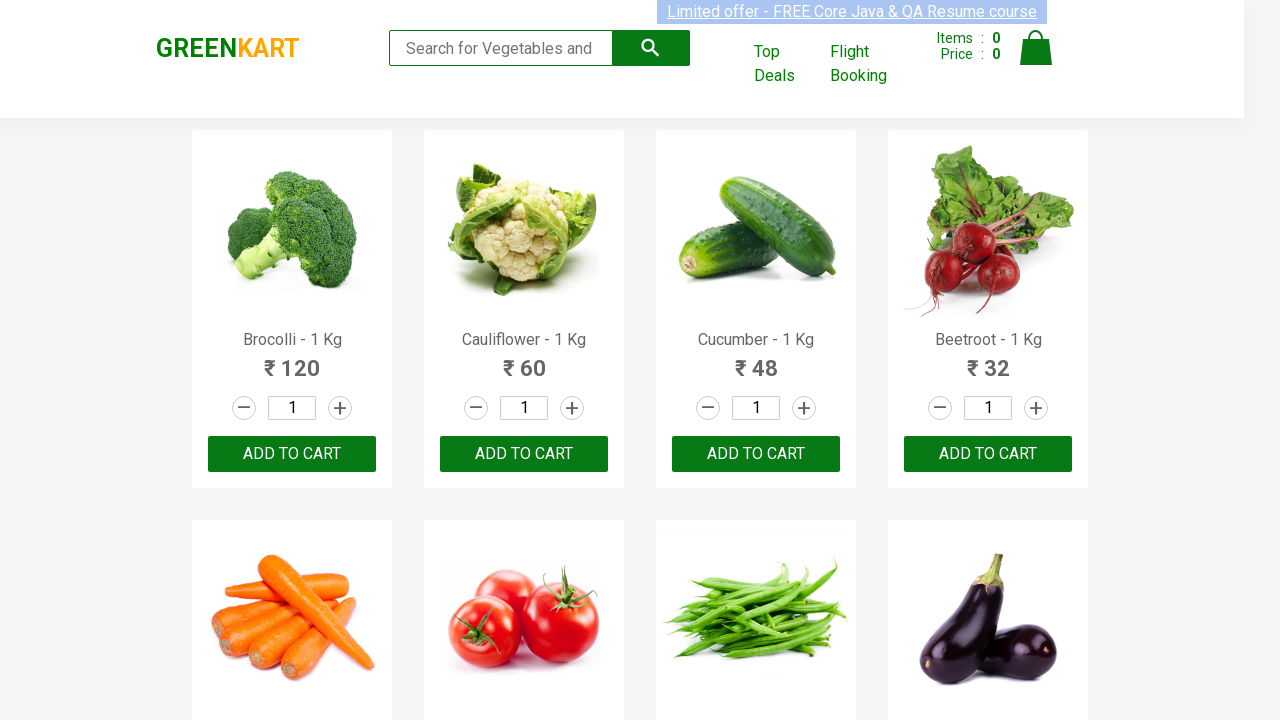

Navigated back to previous page (https://rahulshettyacademy.com/)
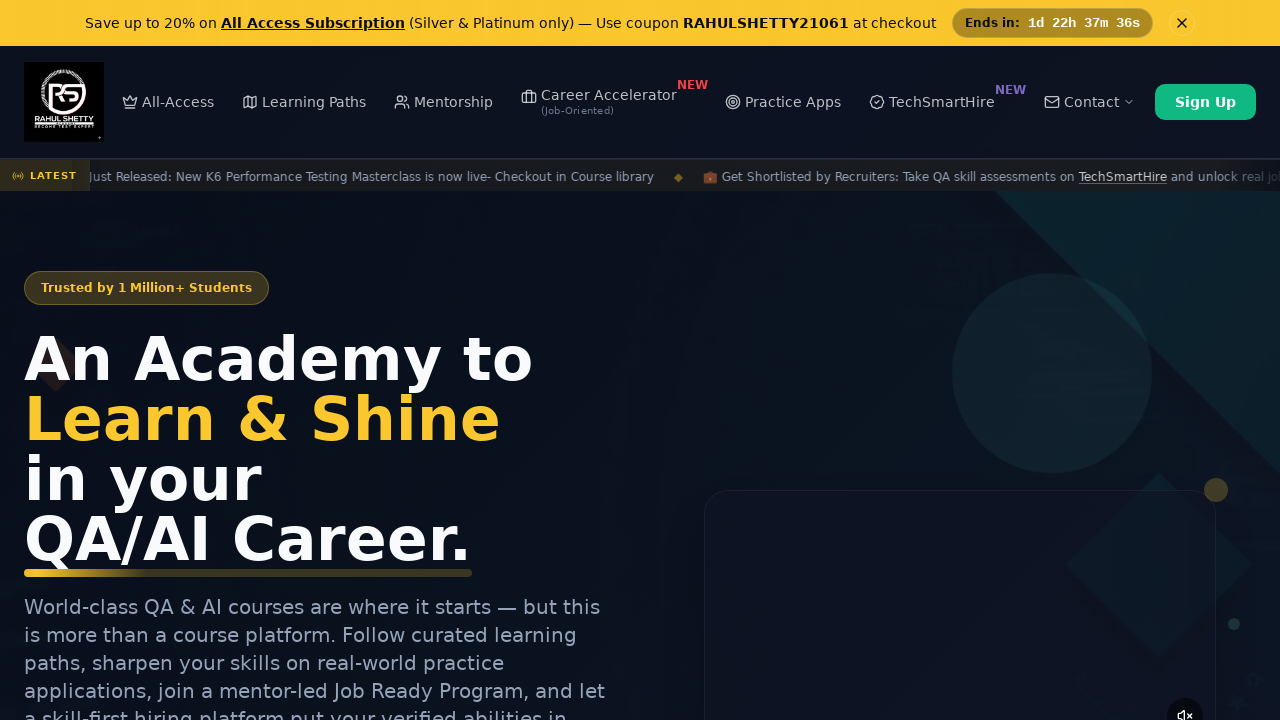

Refreshed the current page
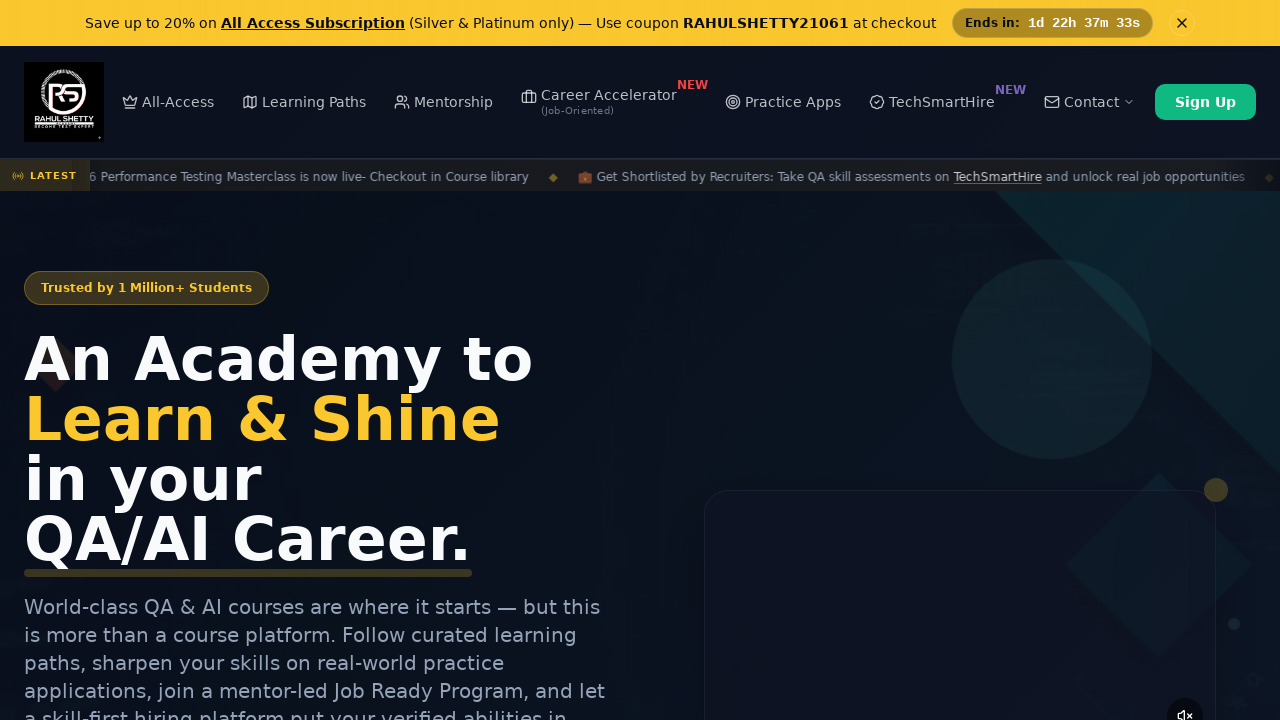

Navigated forward to Selenium practice page again
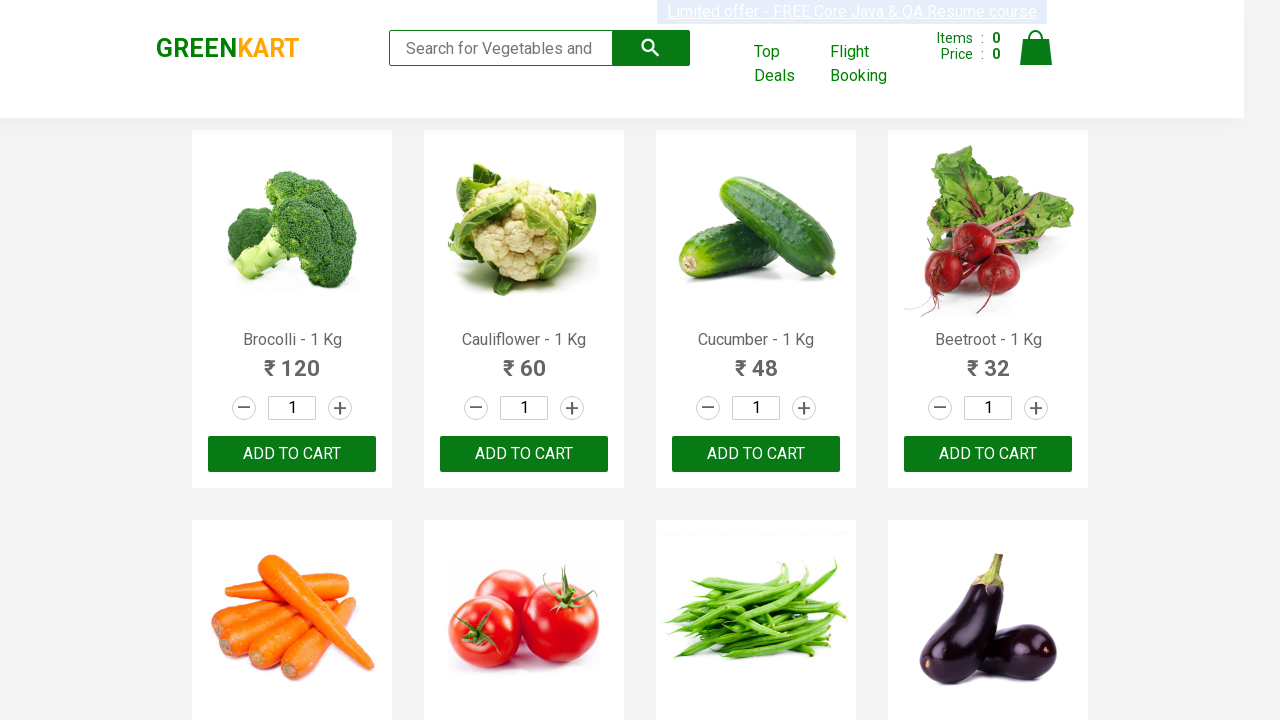

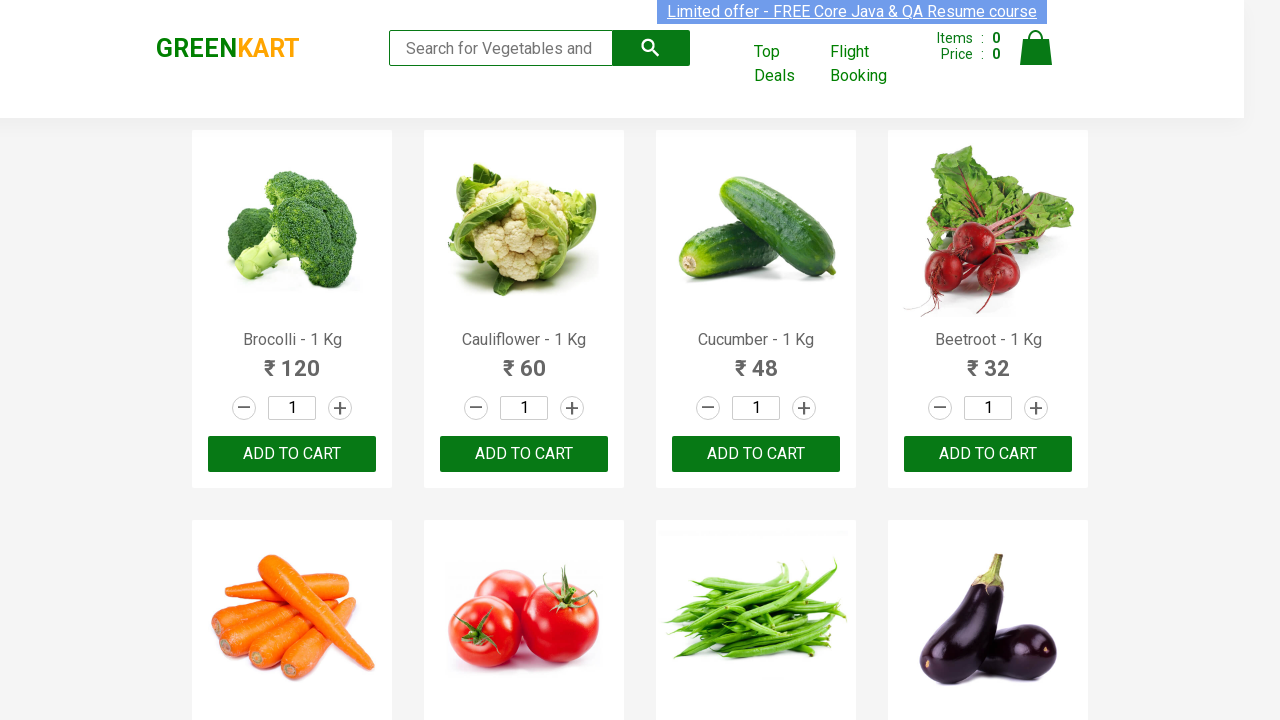